Tests that Clear completed button is hidden when no items are completed

Starting URL: https://demo.playwright.dev/todomvc

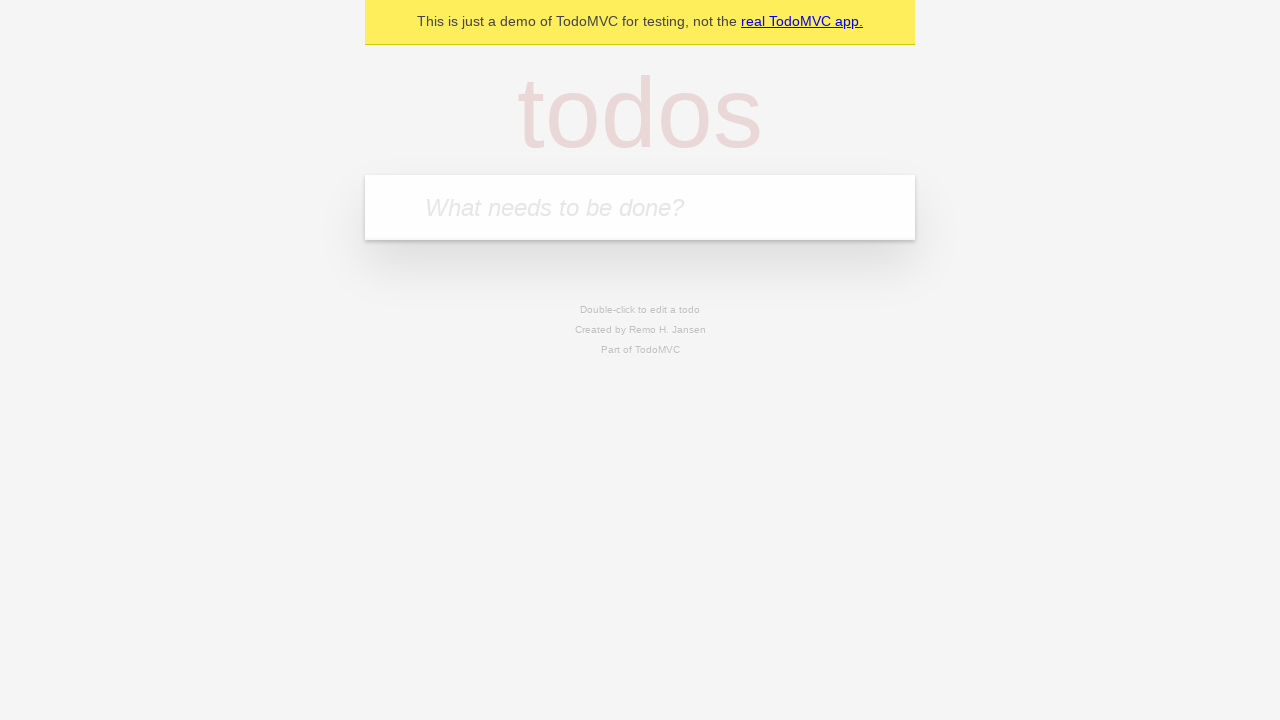

Navigated to TodoMVC demo application
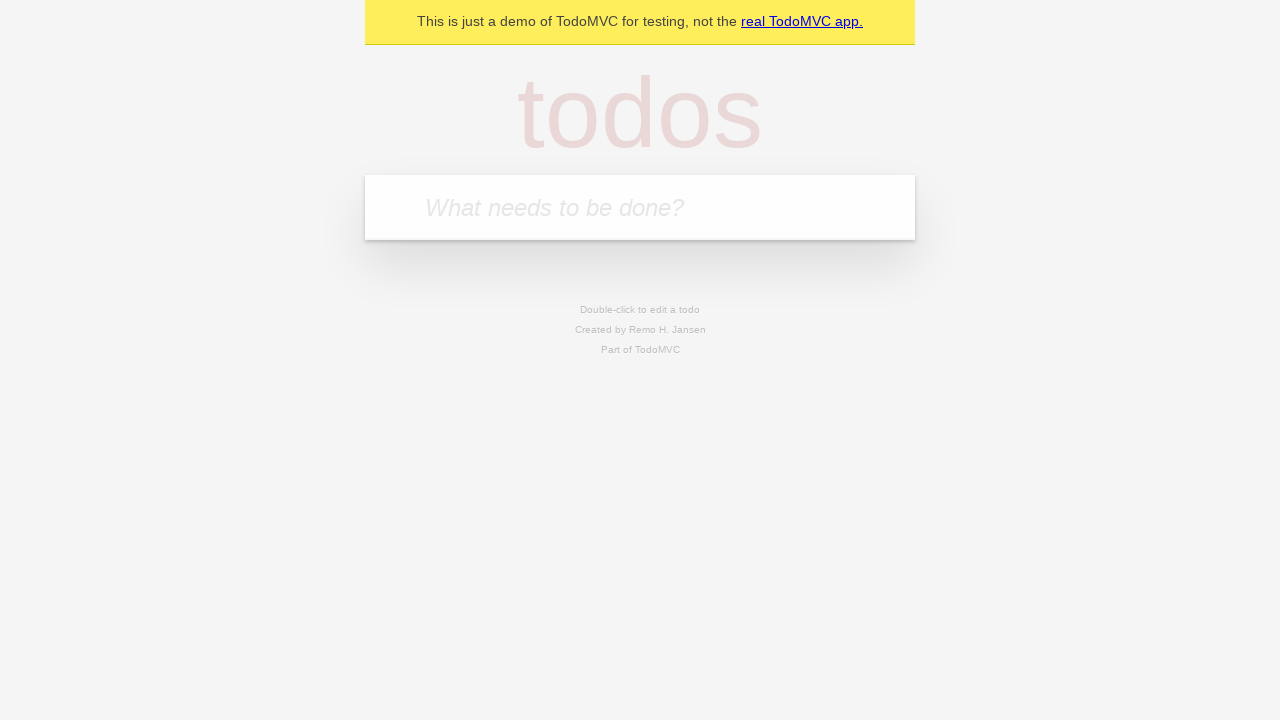

Located the new todo input field
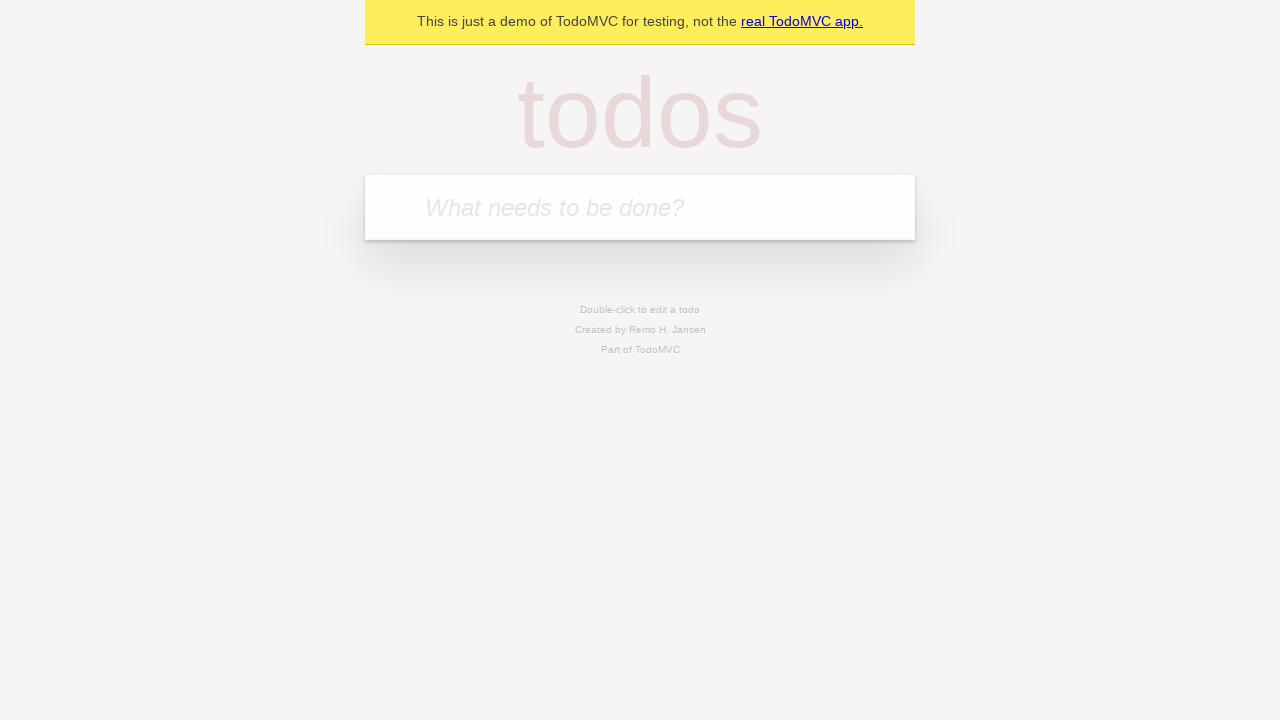

Filled todo input with 'buy some cheese' on internal:attr=[placeholder="What needs to be done?"i]
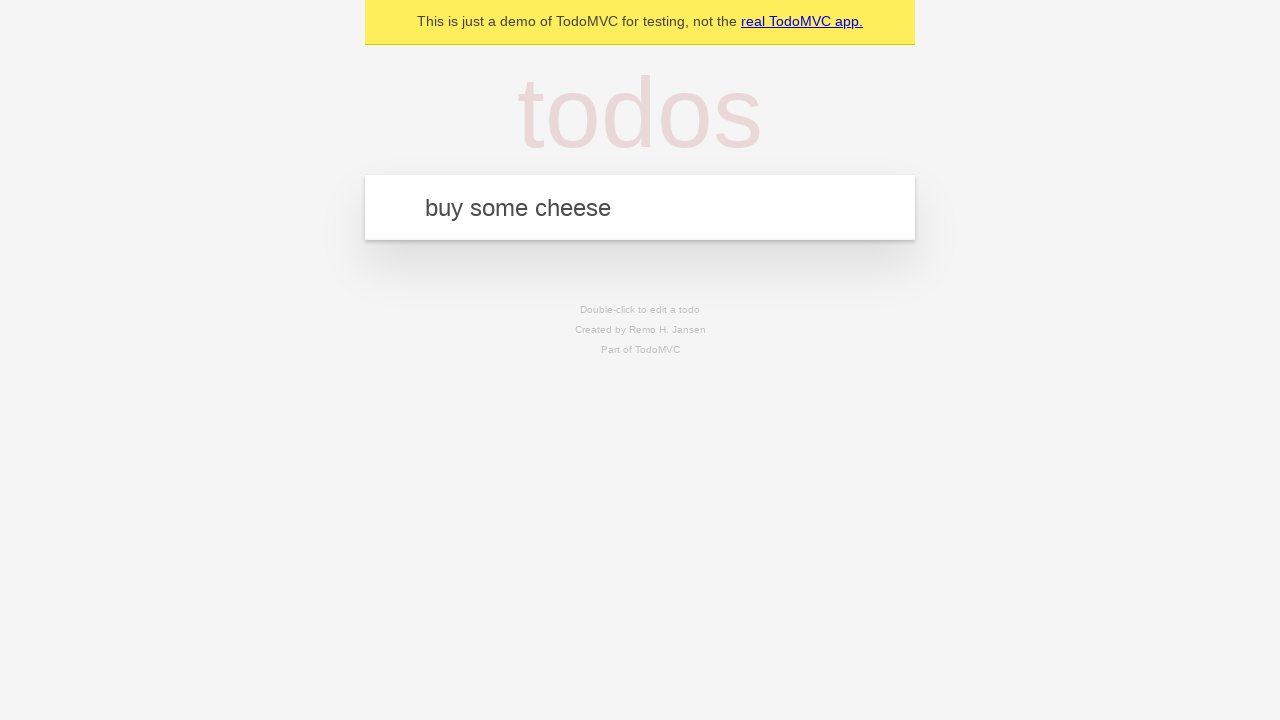

Pressed Enter to create todo 'buy some cheese' on internal:attr=[placeholder="What needs to be done?"i]
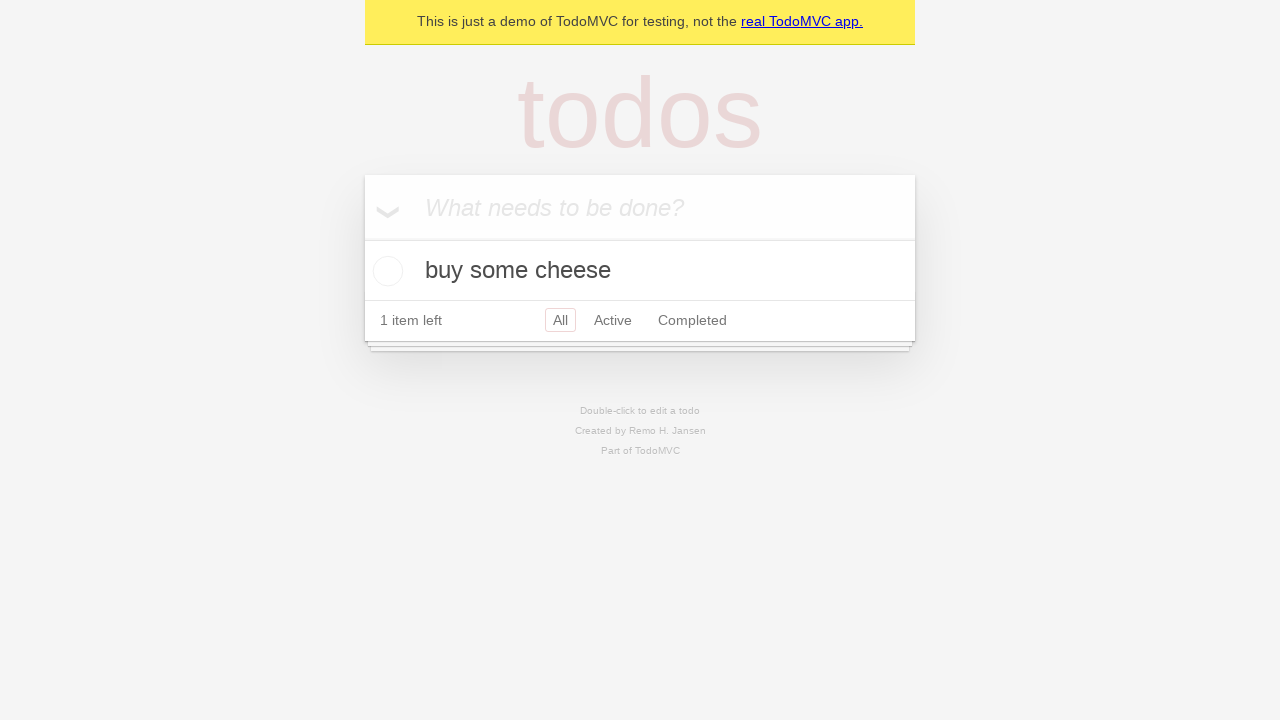

Filled todo input with 'feed the cat' on internal:attr=[placeholder="What needs to be done?"i]
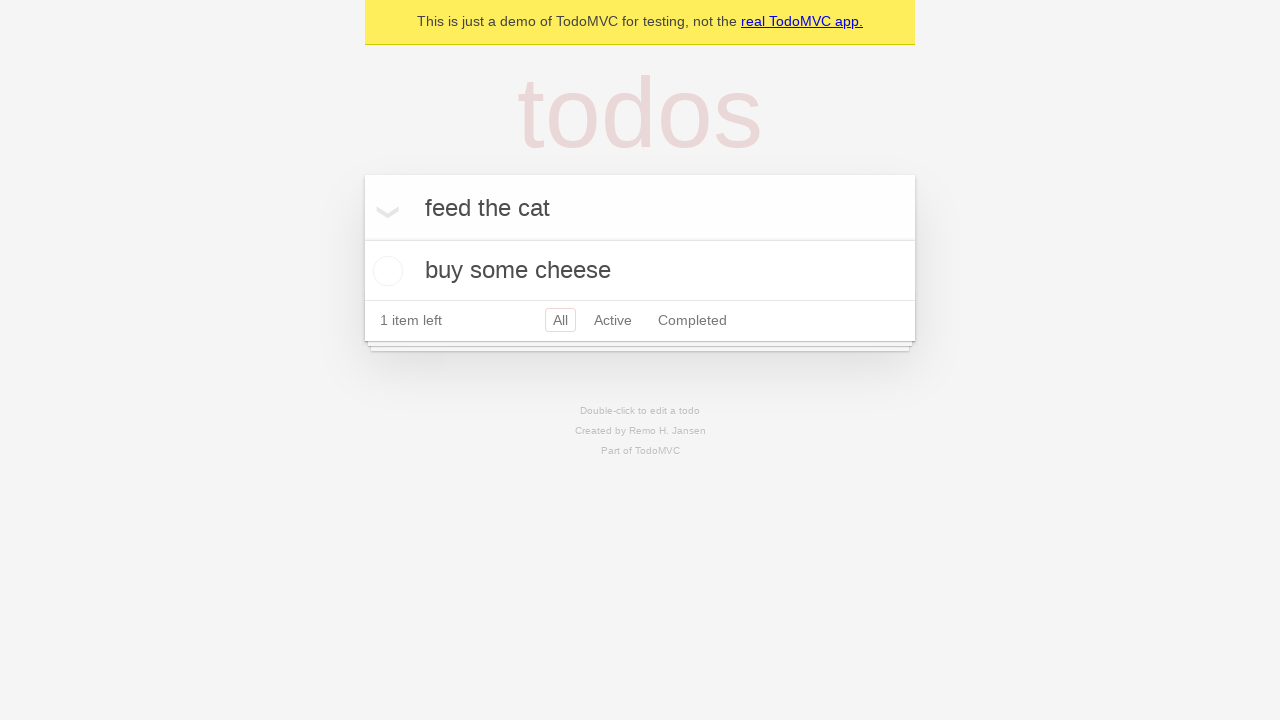

Pressed Enter to create todo 'feed the cat' on internal:attr=[placeholder="What needs to be done?"i]
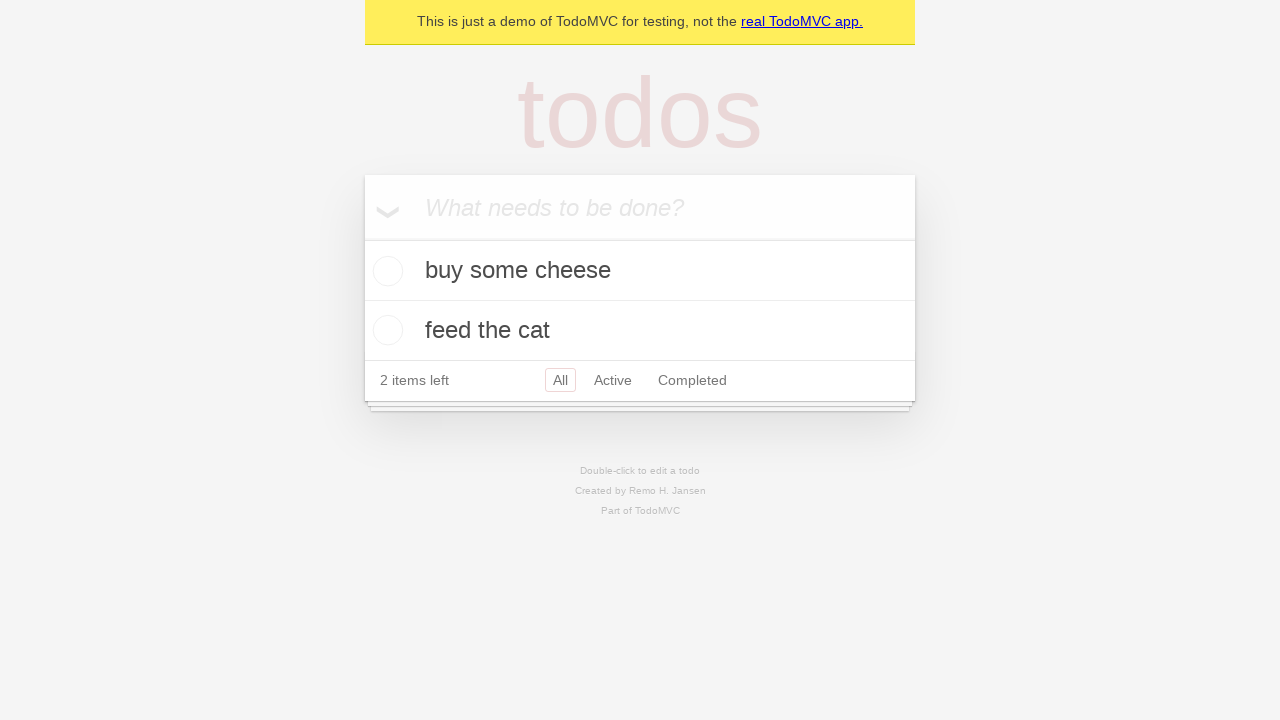

Filled todo input with 'book a doctors appointment' on internal:attr=[placeholder="What needs to be done?"i]
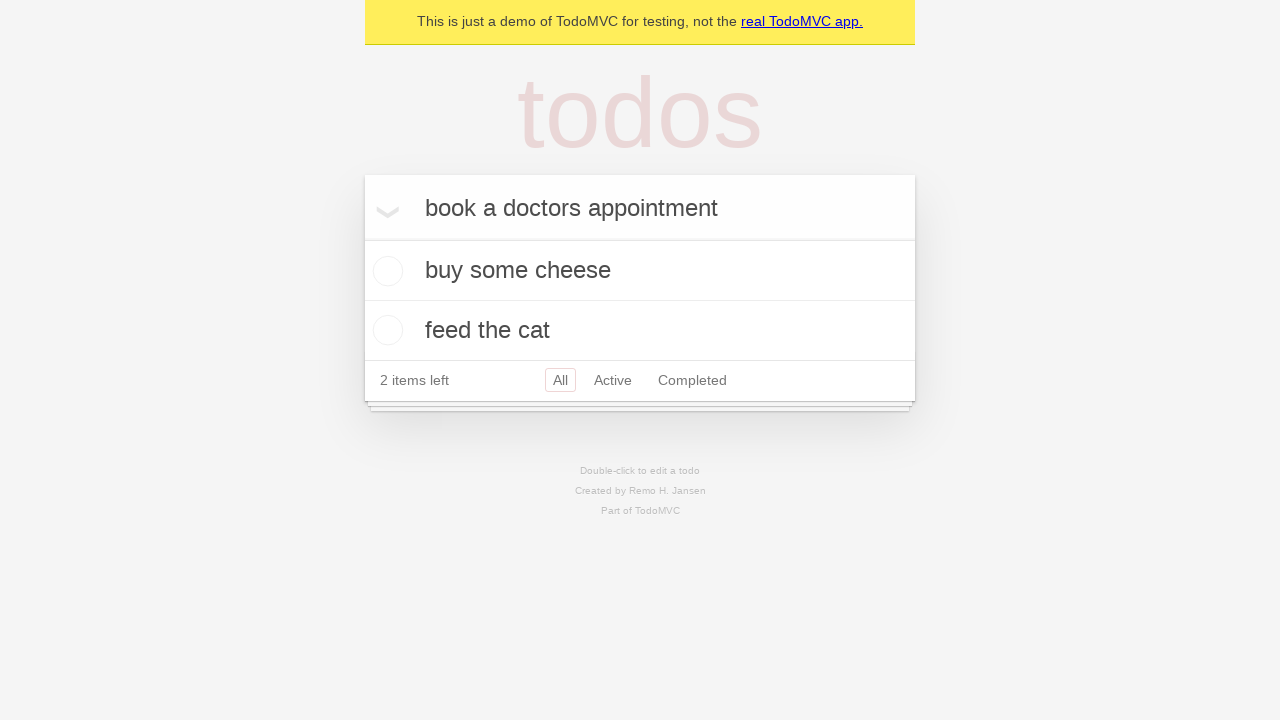

Pressed Enter to create todo 'book a doctors appointment' on internal:attr=[placeholder="What needs to be done?"i]
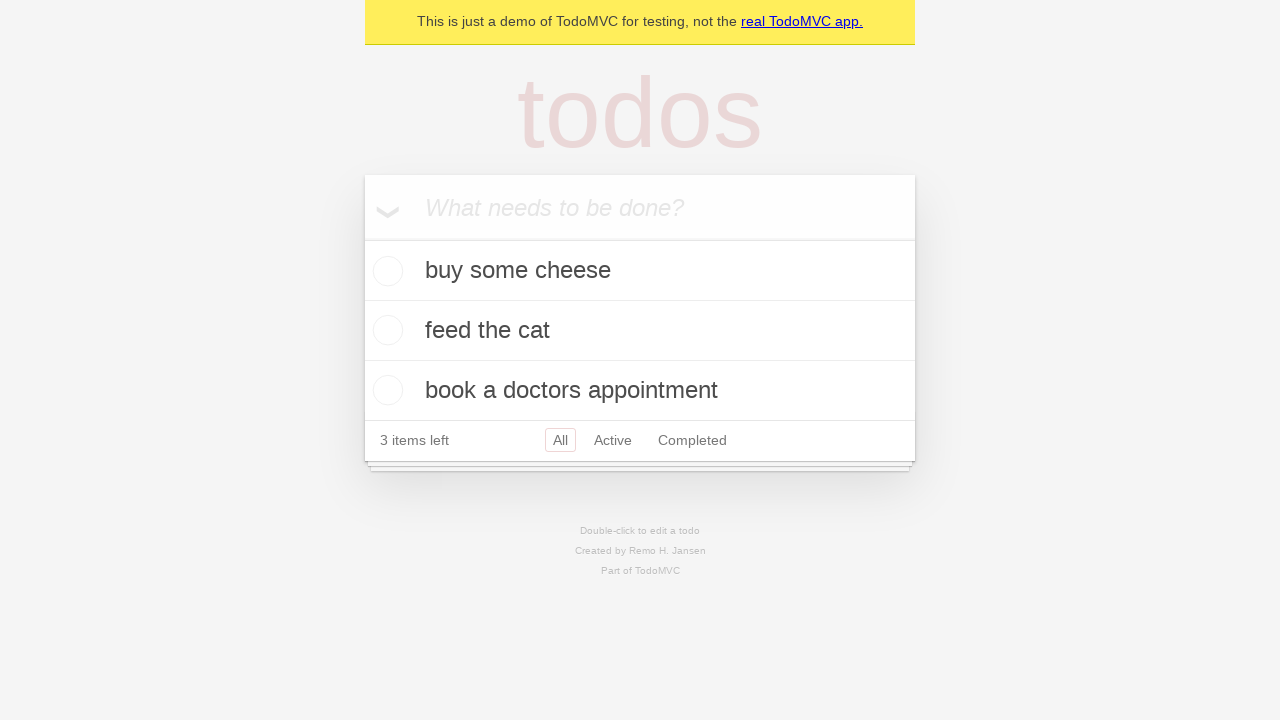

Checked the first todo item as completed at (385, 271) on .todo-list li .toggle >> nth=0
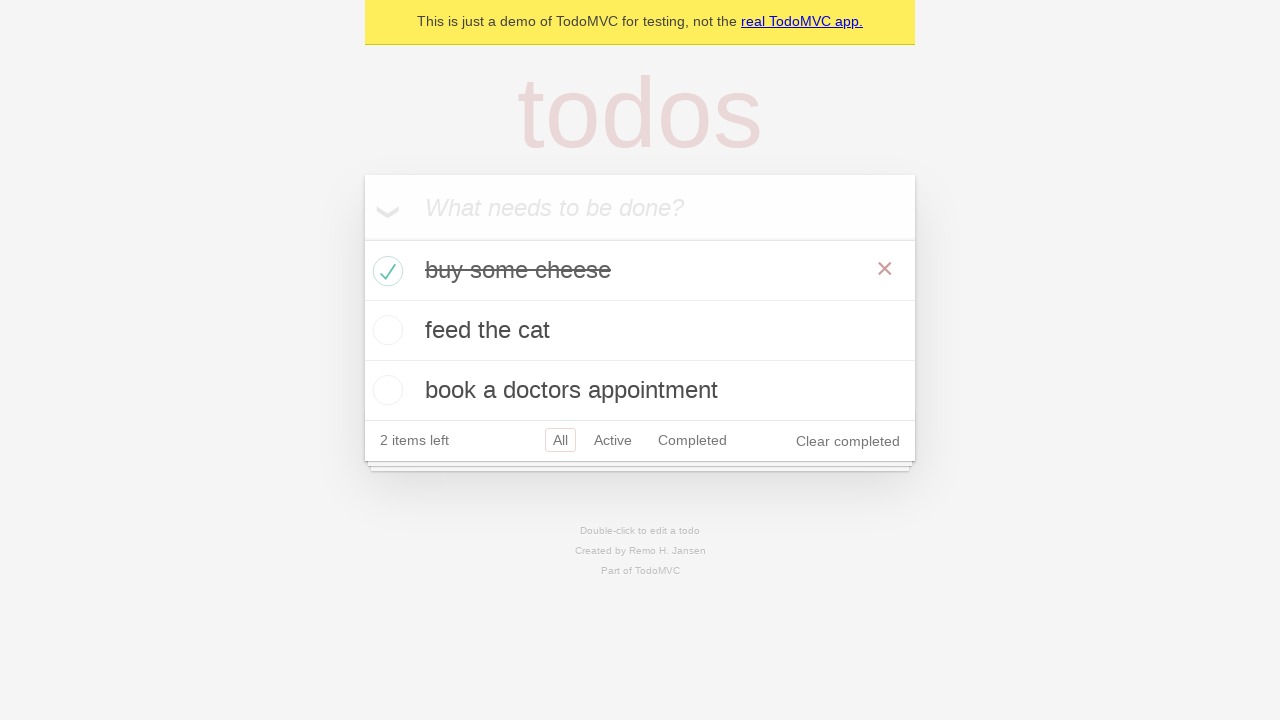

Clicked 'Clear completed' button to remove completed items at (848, 441) on internal:role=button[name="Clear completed"i]
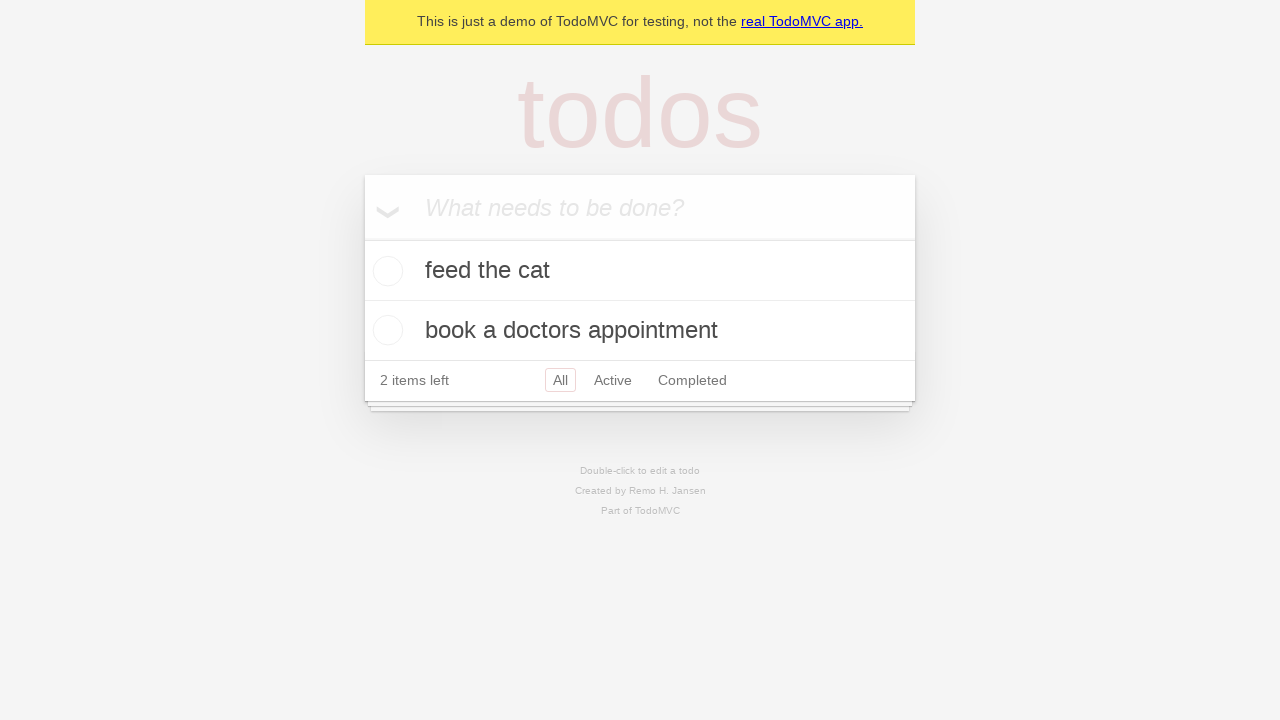

Verified that 'Clear completed' button is hidden when no items are completed
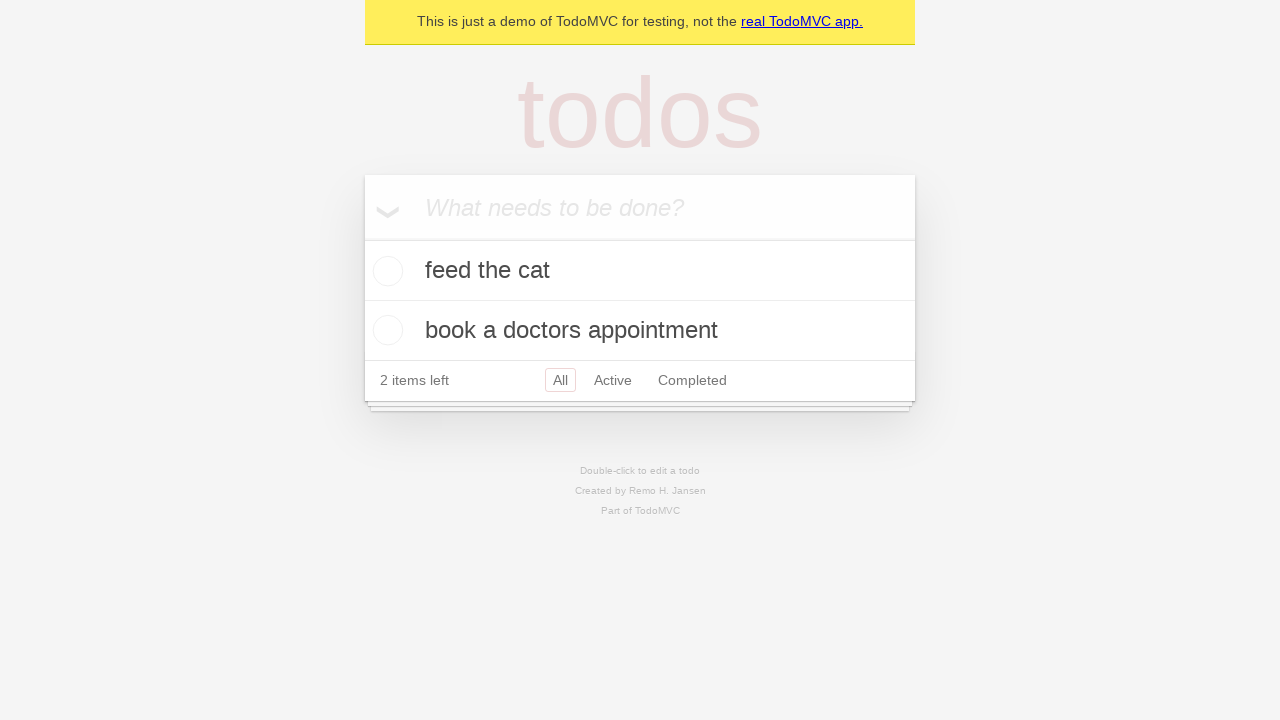

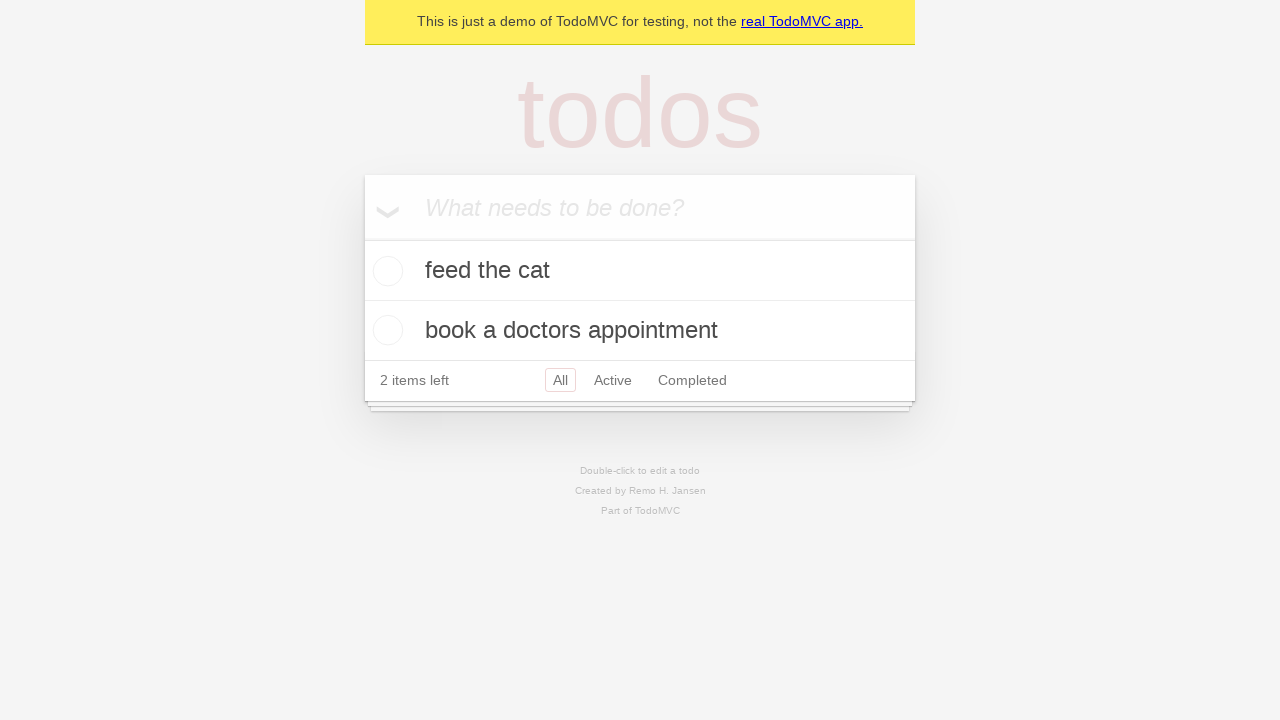